Tests all cells in the table to ensure none are empty

Starting URL: http://the-internet.herokuapp.com/

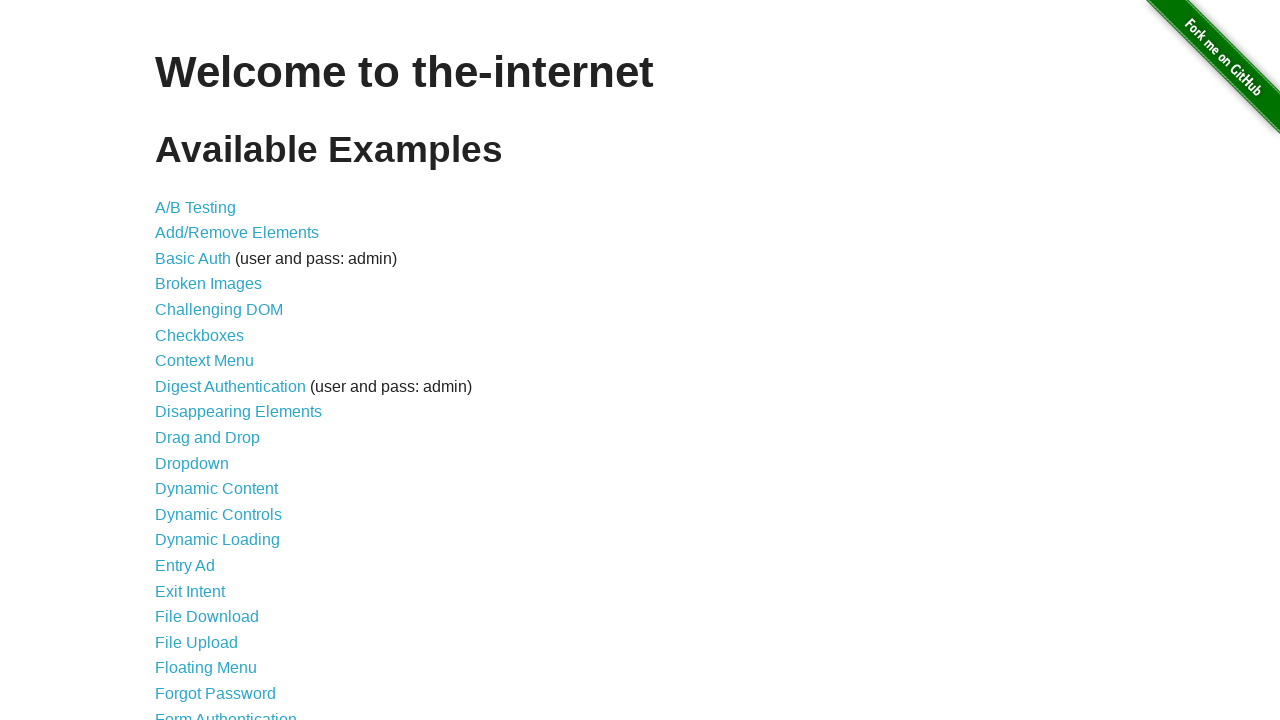

Navigated to the-internet.herokuapp.com
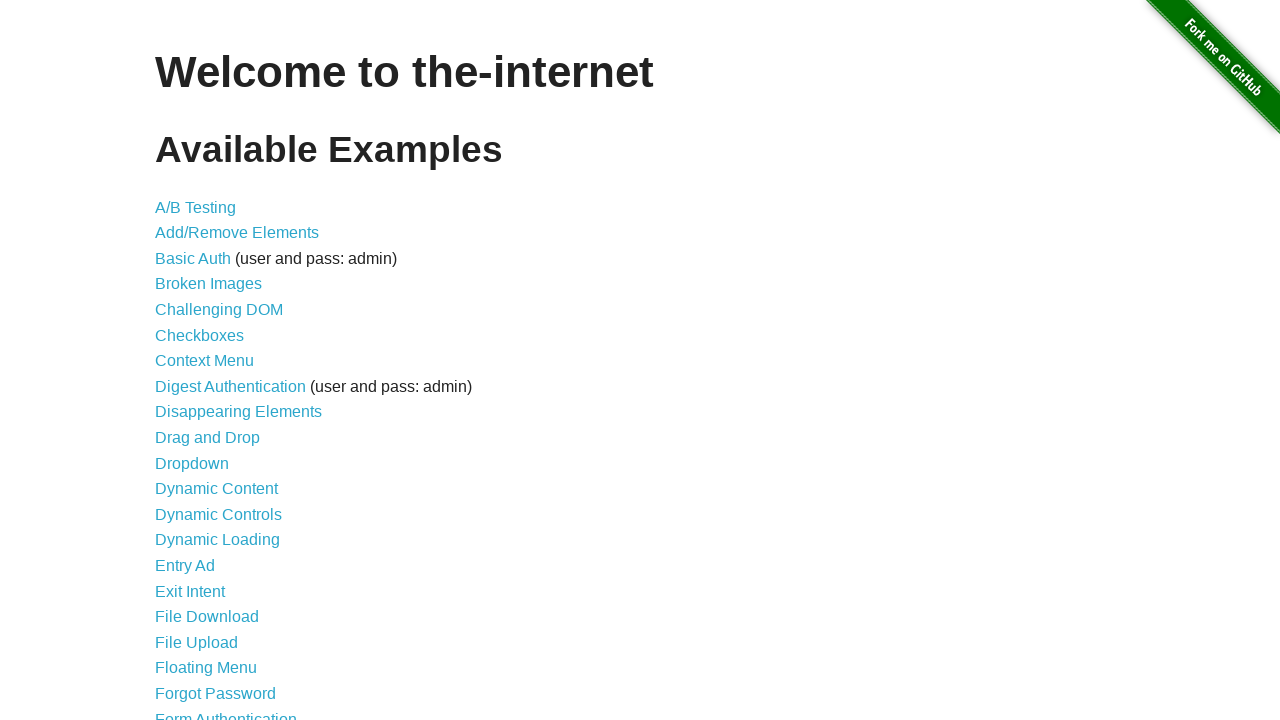

Clicked on Sortable Data Tables link at (230, 574) on text=Sortable Data Tables
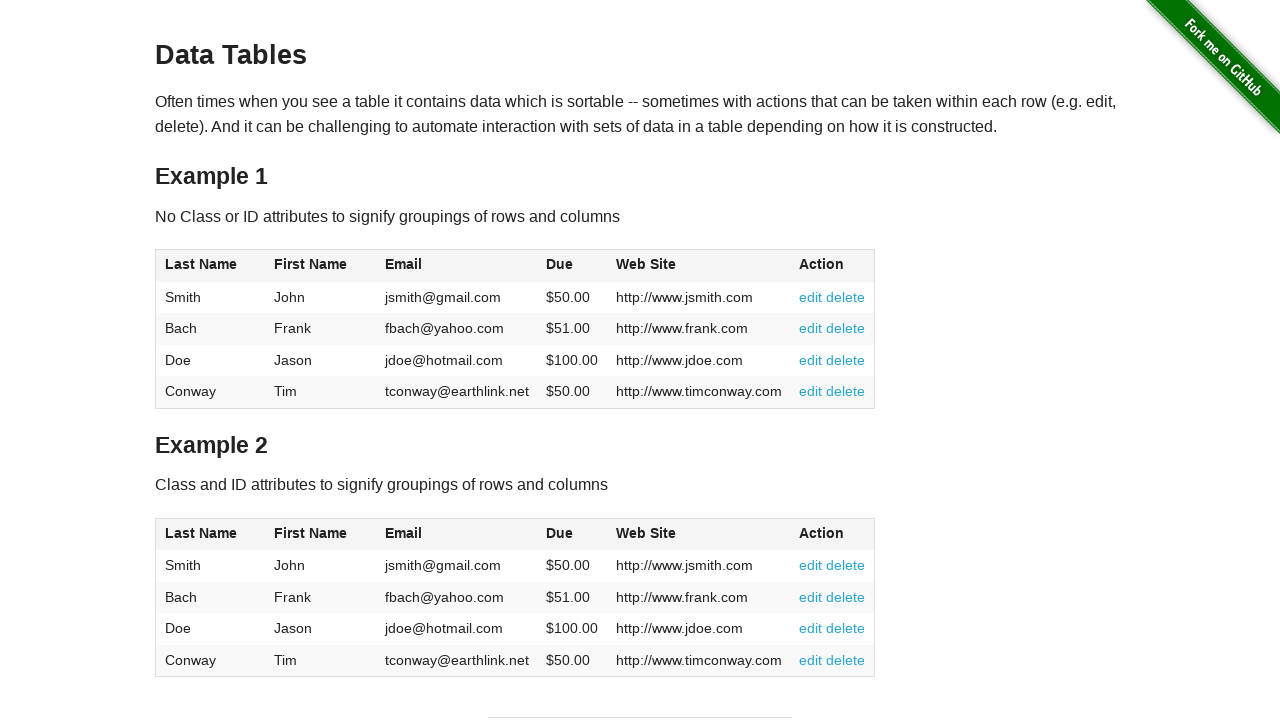

Table #table1 loaded
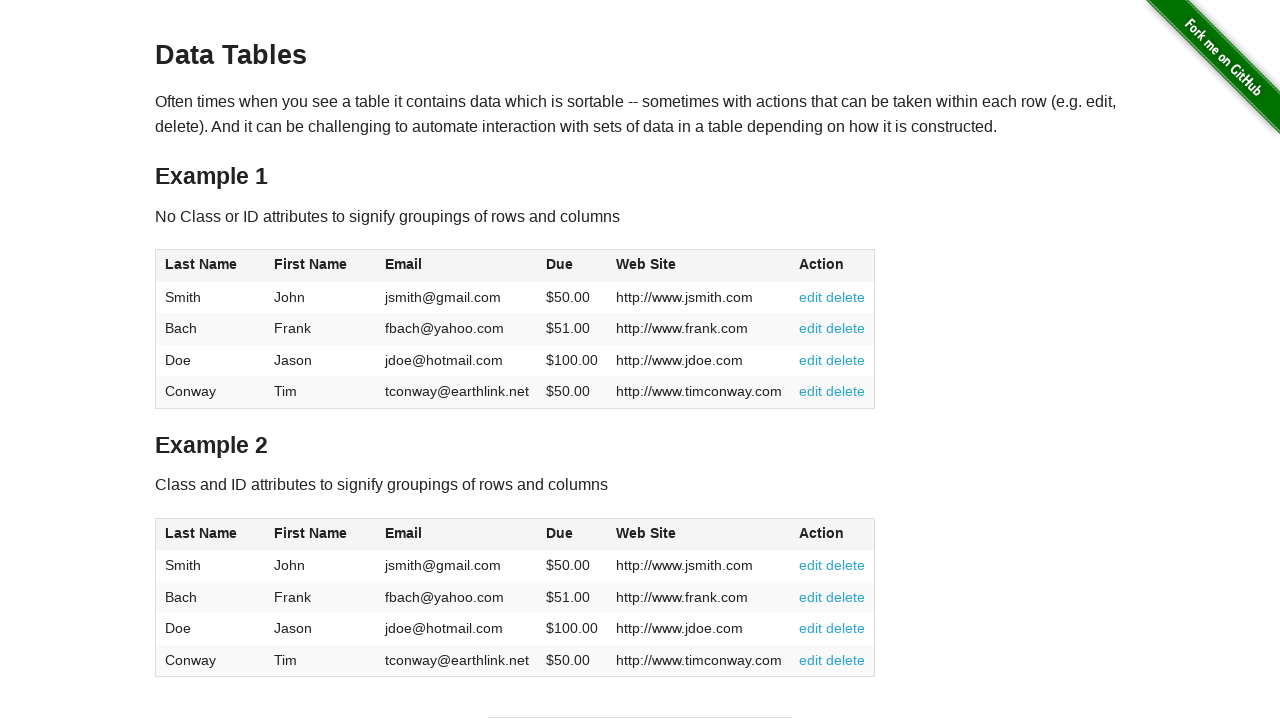

Retrieved all cells from table #table1
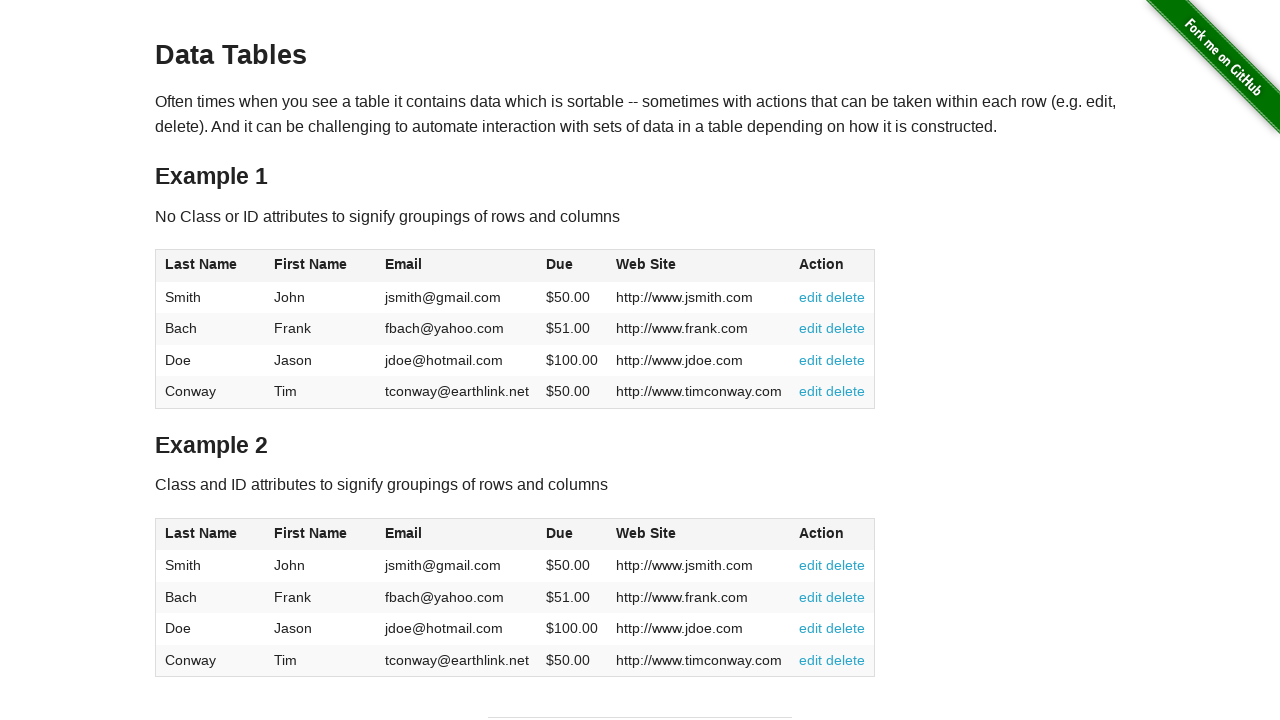

Verified cell contains text: 'Smith'
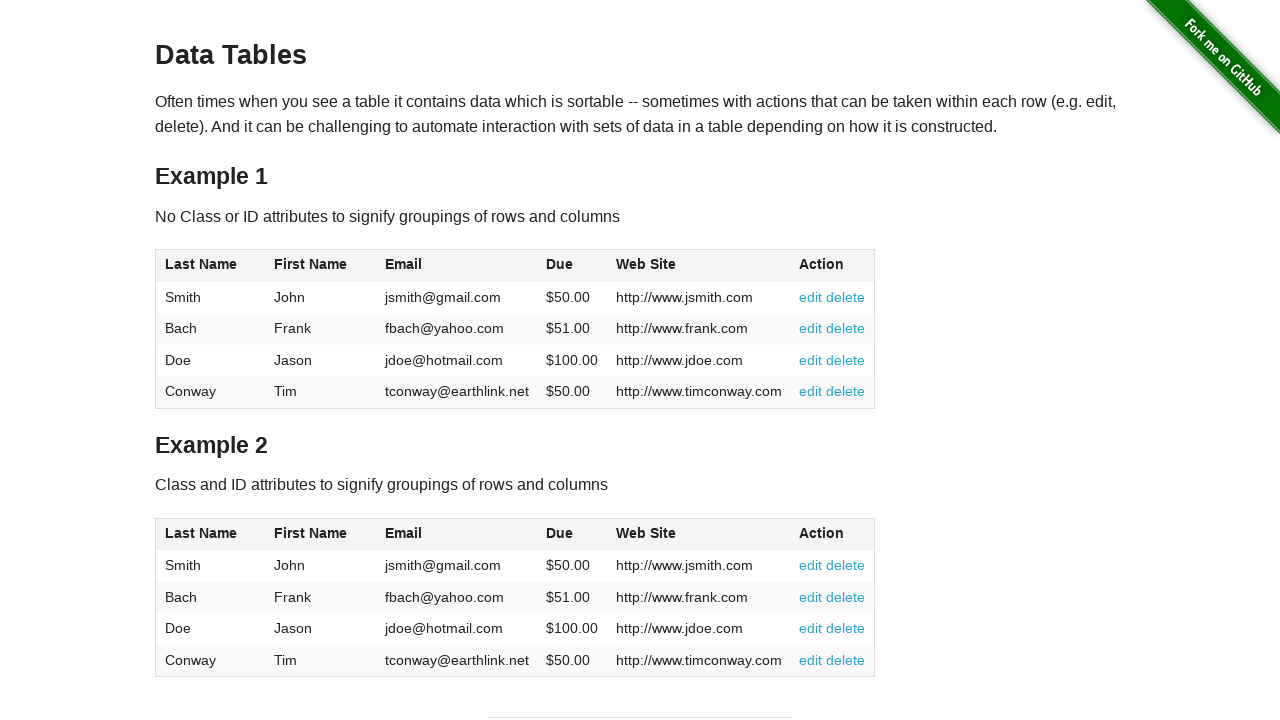

Verified cell contains text: 'John'
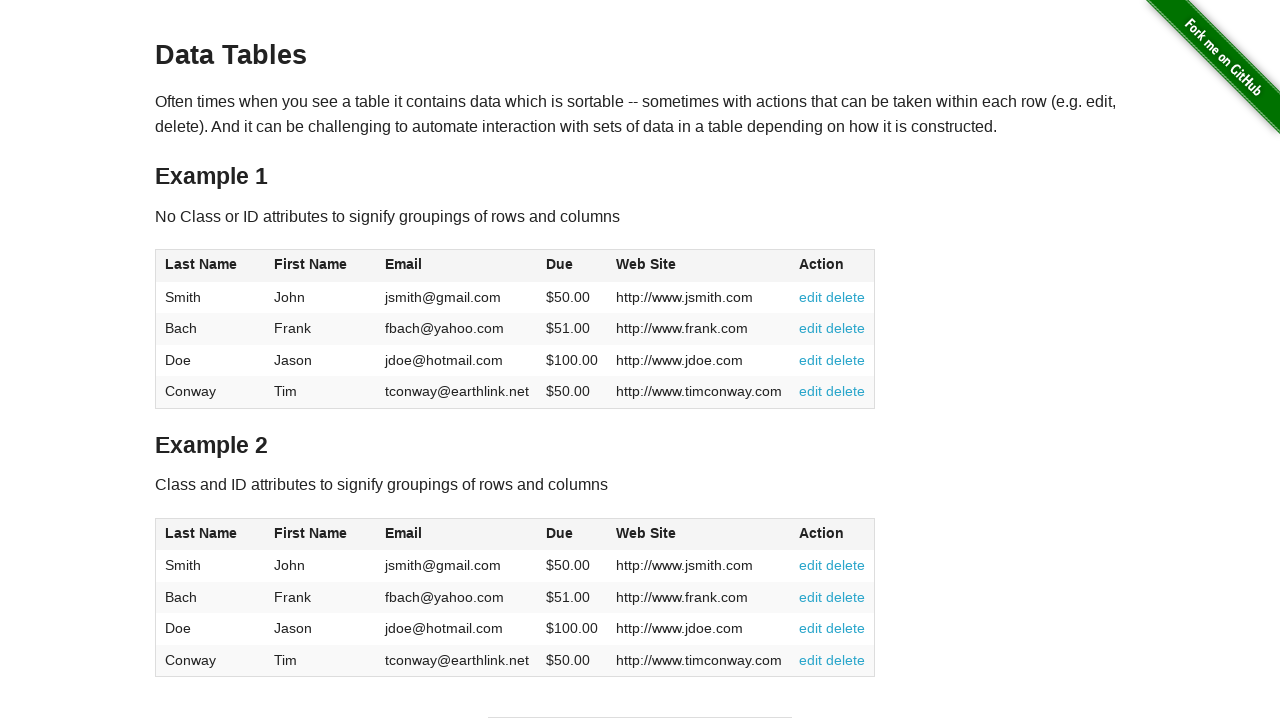

Verified cell contains text: 'jsmith@gmail.com'
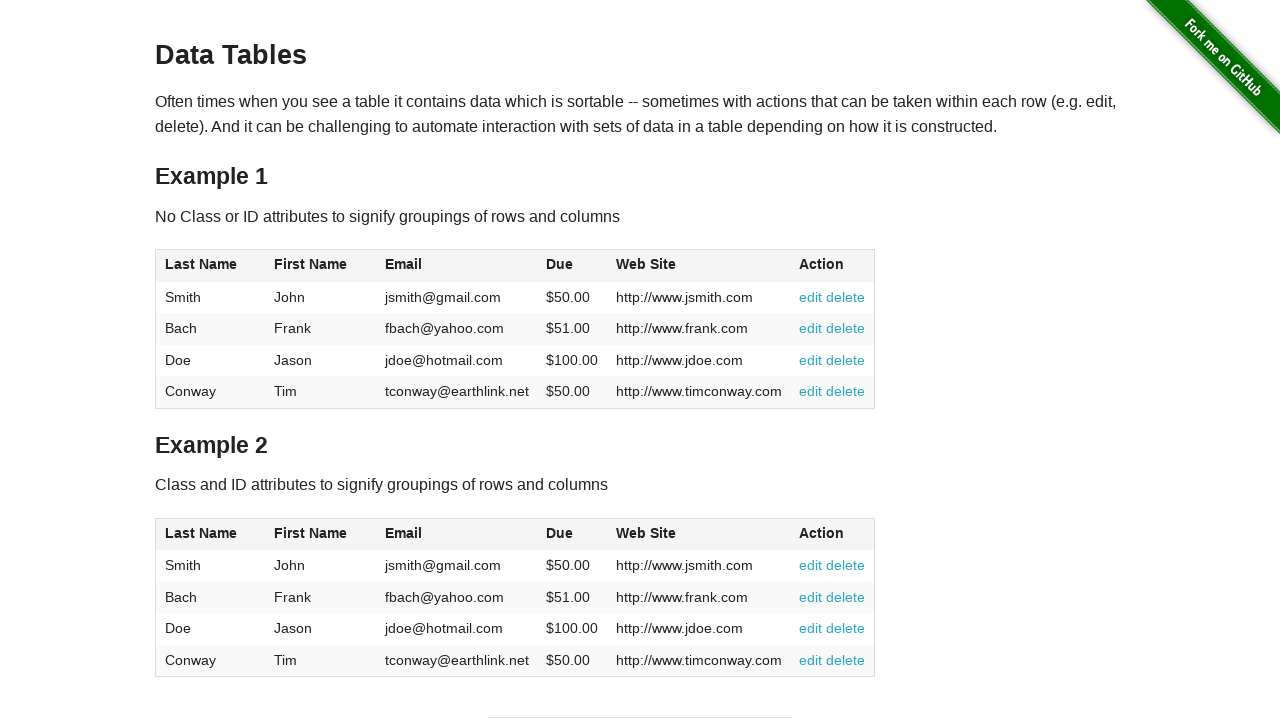

Verified cell contains text: '$50.00'
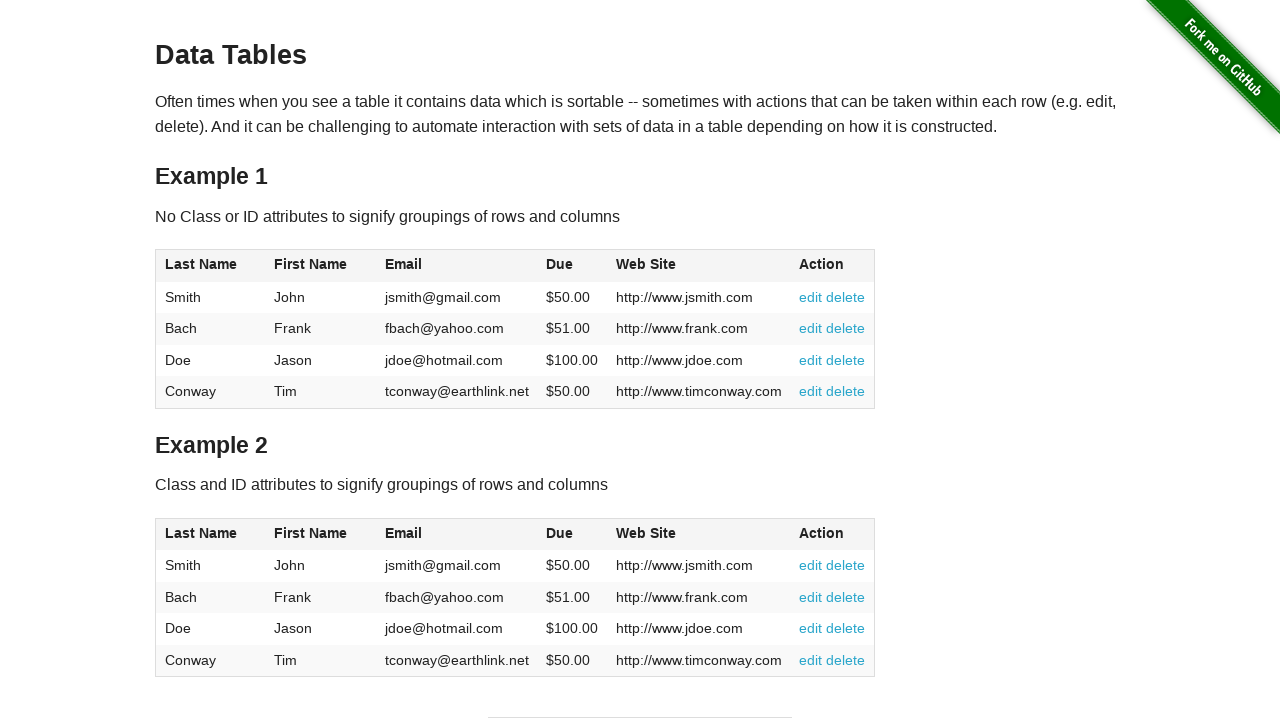

Verified cell contains text: 'http://www.jsmith.com'
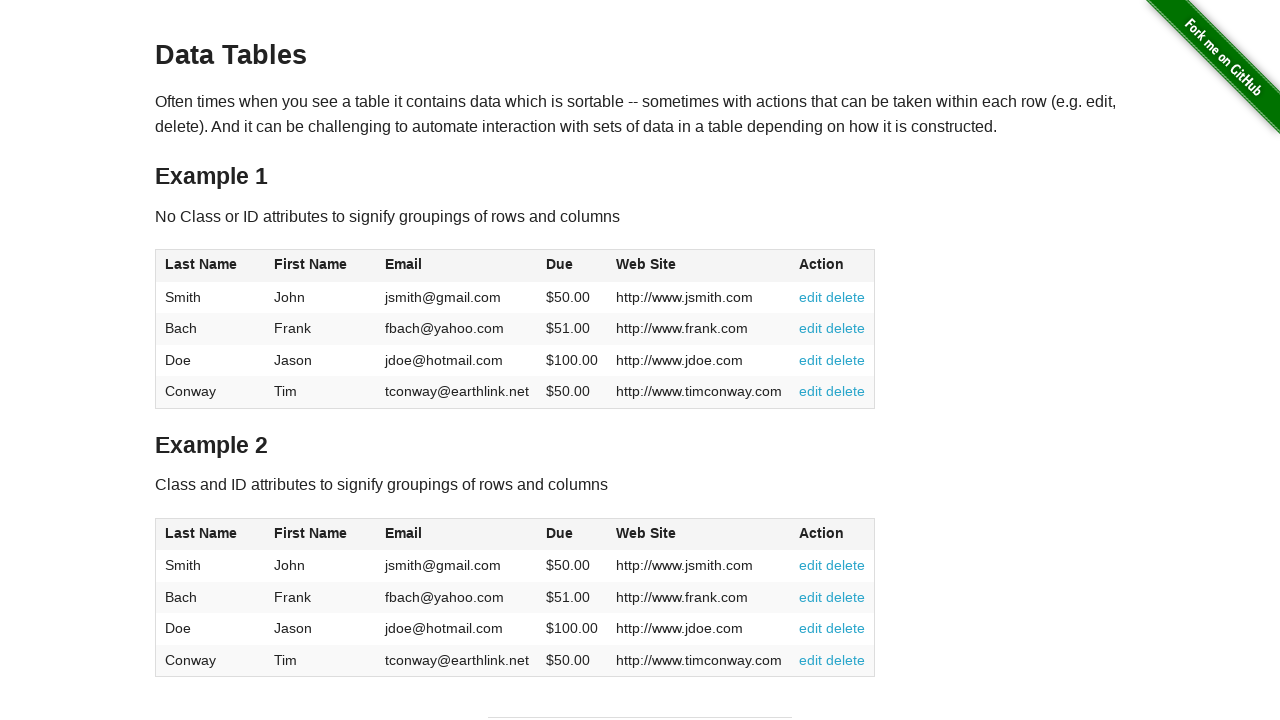

Verified cell contains text: '
          edit
          delete
        '
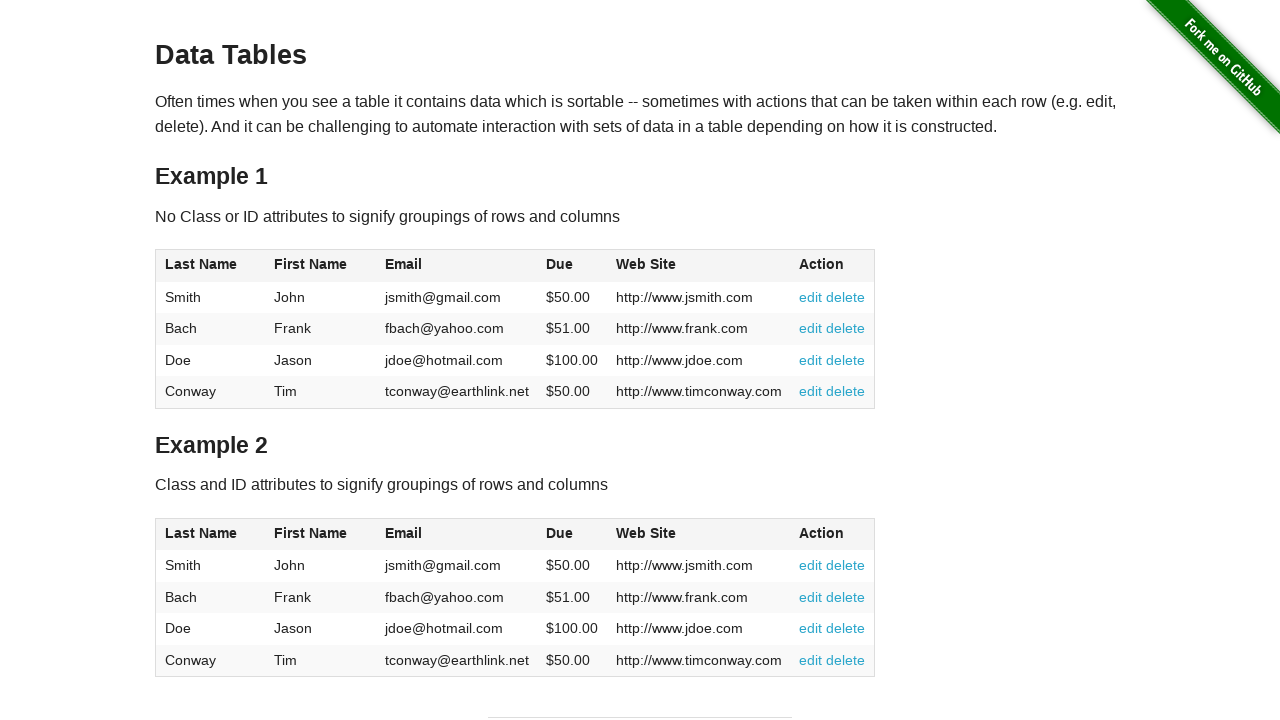

Verified cell contains text: 'Bach'
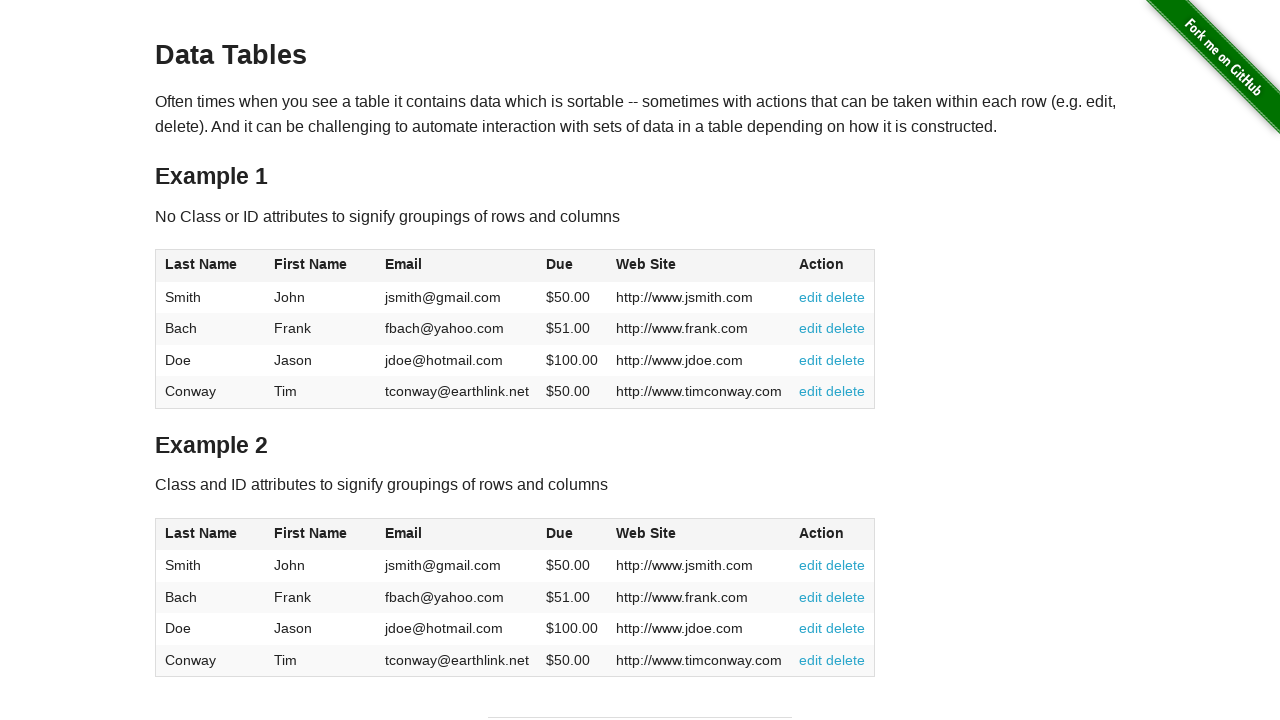

Verified cell contains text: 'Frank'
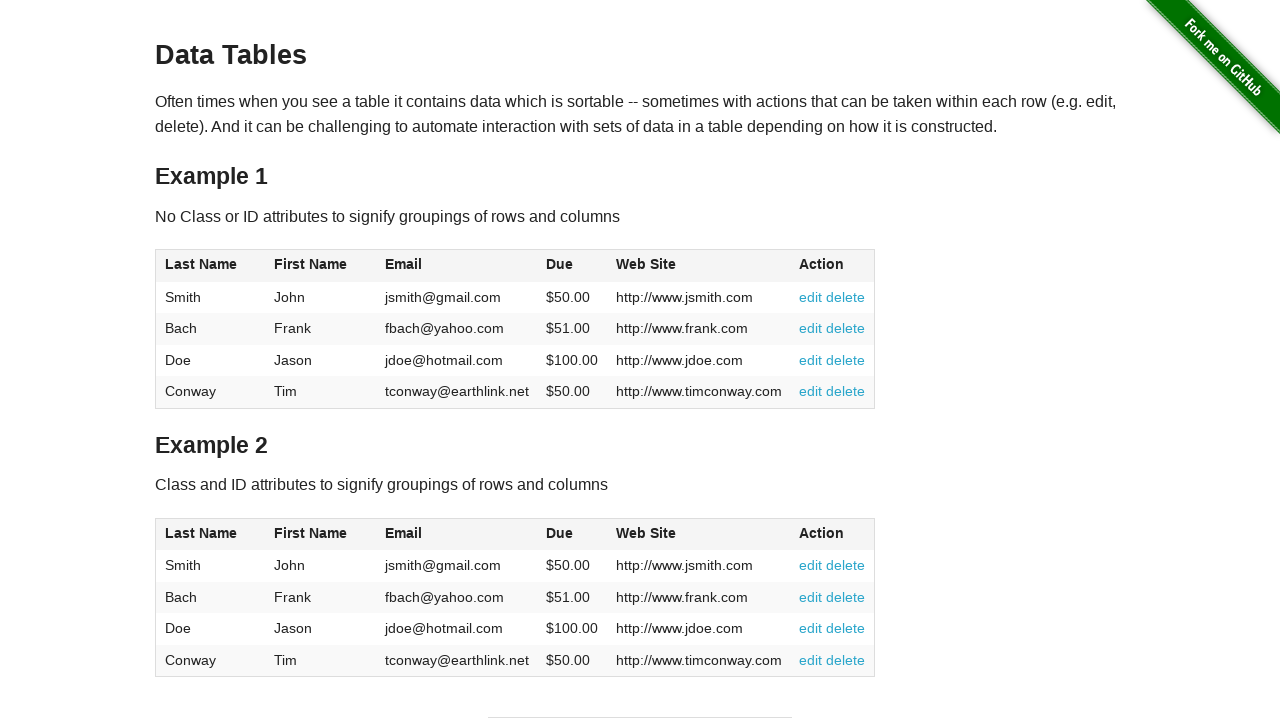

Verified cell contains text: 'fbach@yahoo.com'
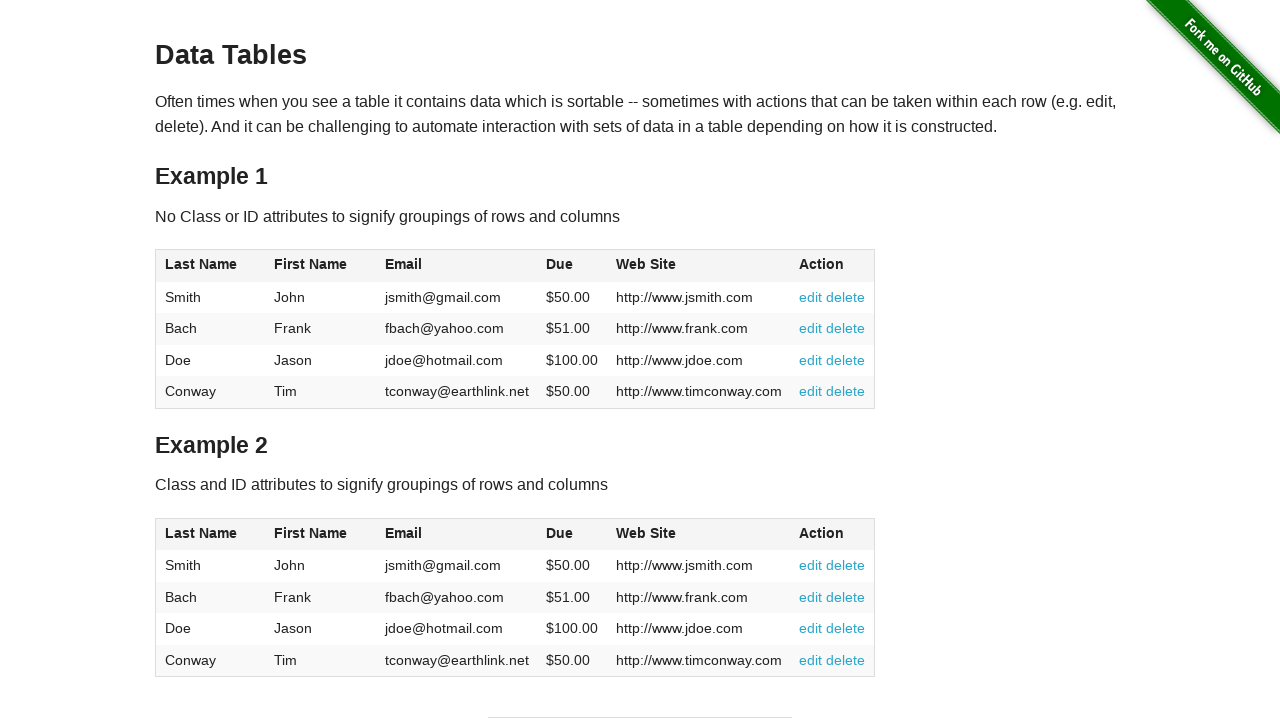

Verified cell contains text: '$51.00'
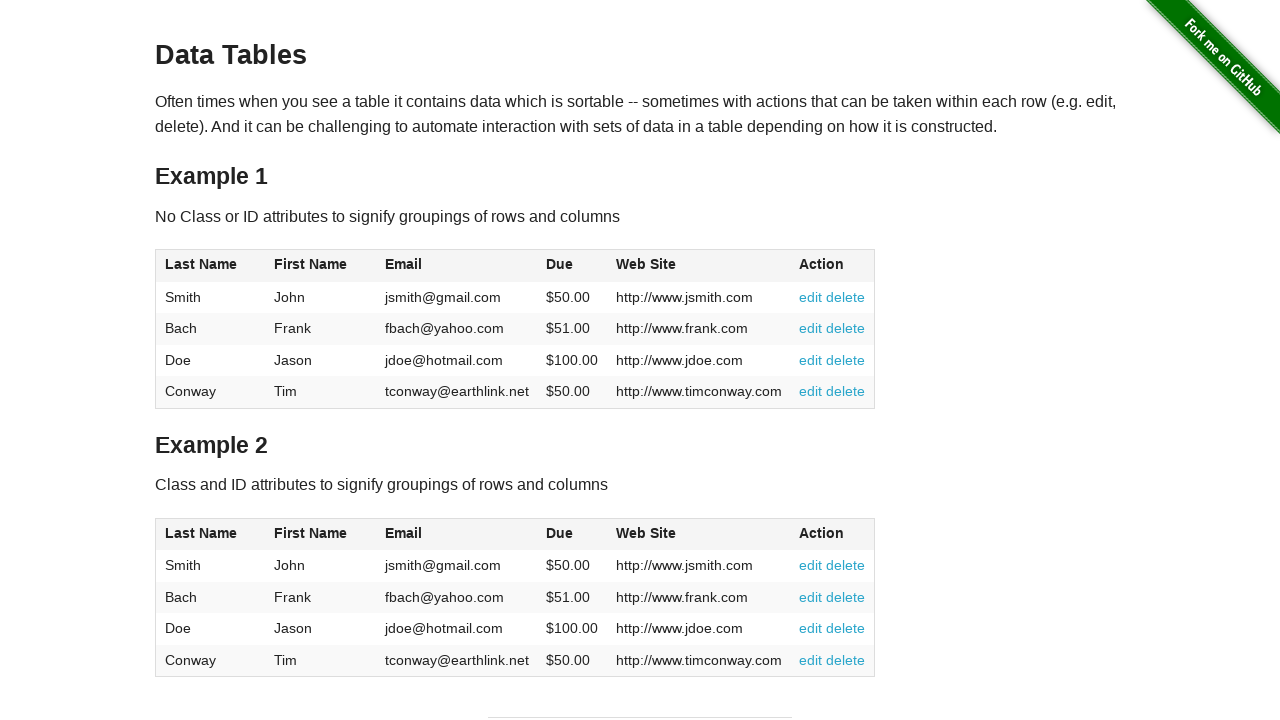

Verified cell contains text: 'http://www.frank.com'
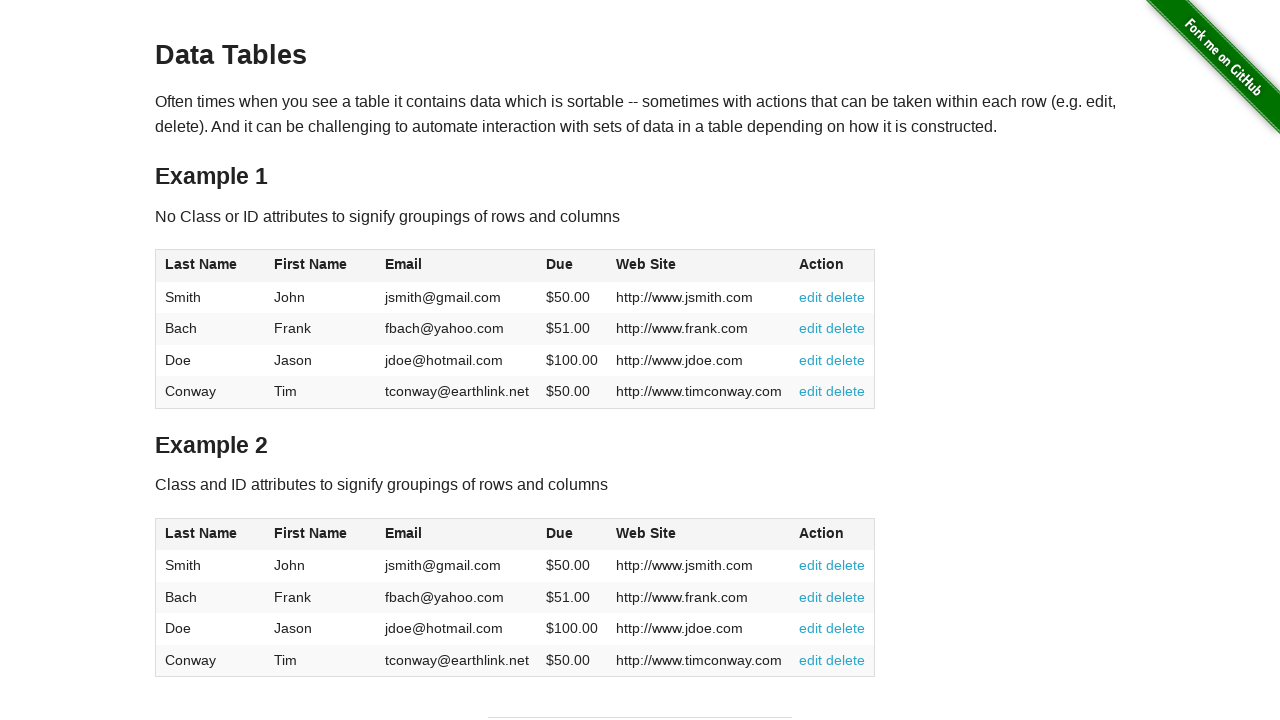

Verified cell contains text: '
          edit
          delete
        '
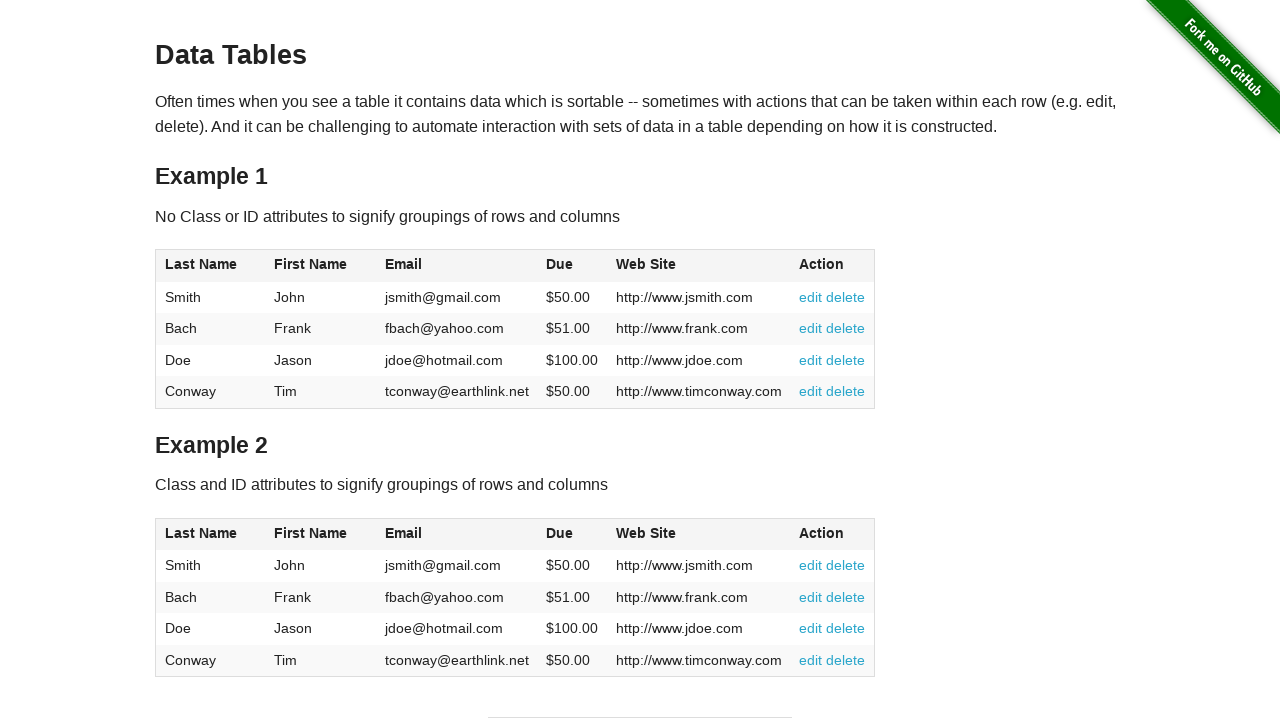

Verified cell contains text: 'Doe'
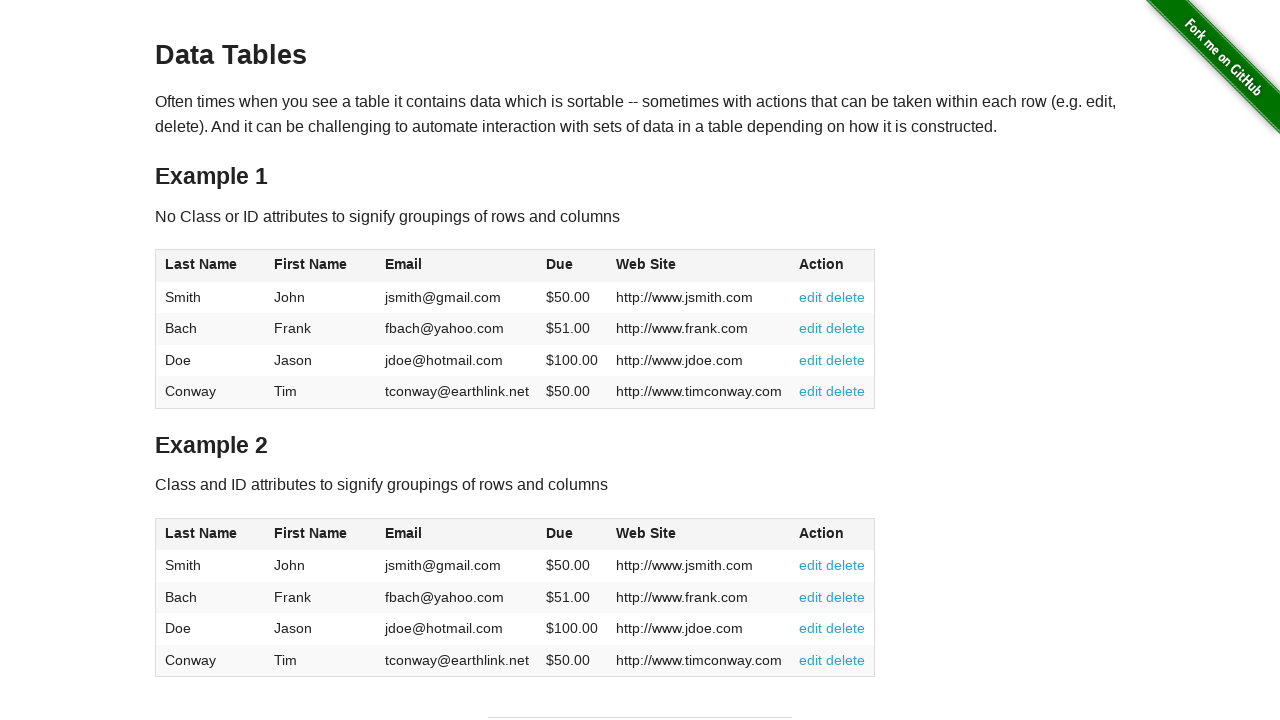

Verified cell contains text: 'Jason'
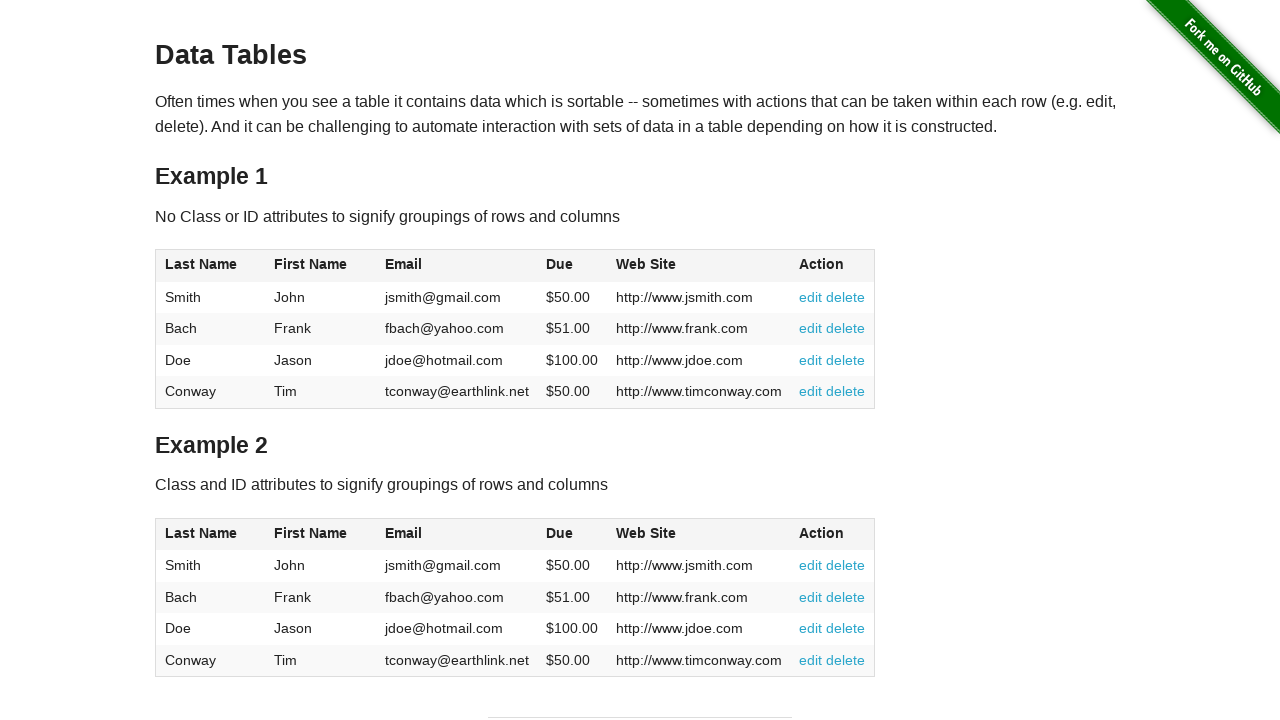

Verified cell contains text: 'jdoe@hotmail.com'
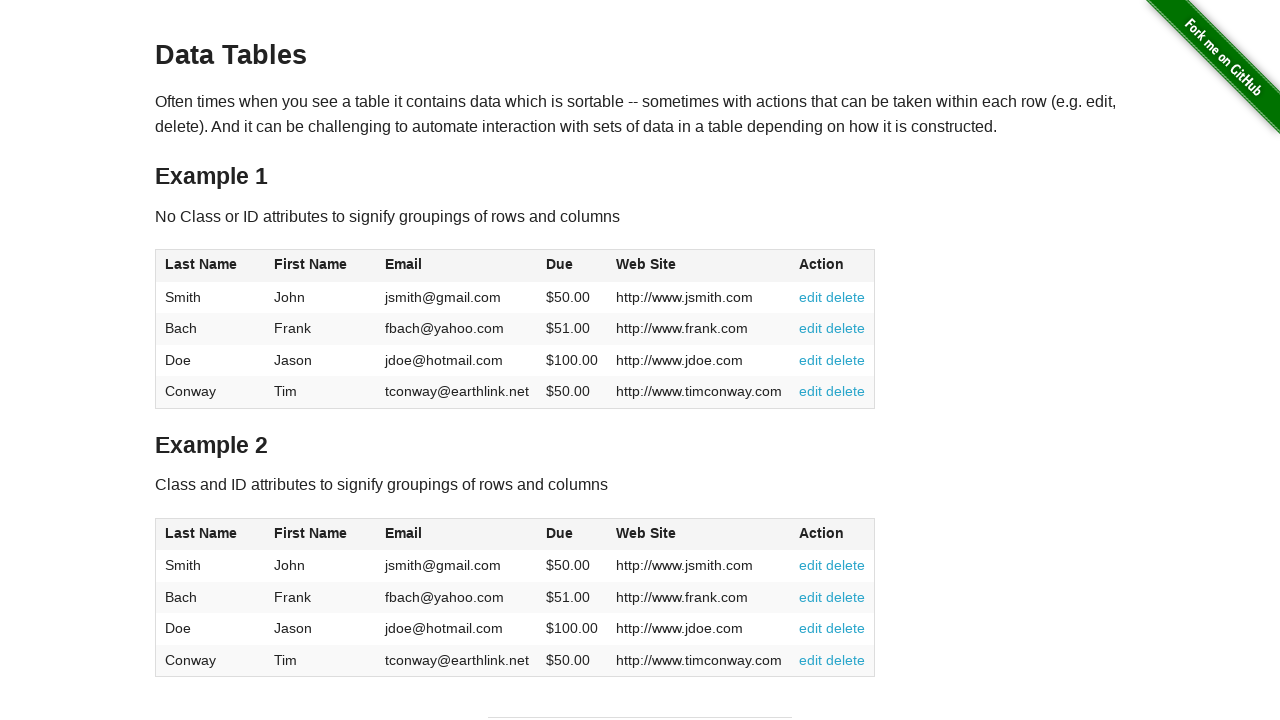

Verified cell contains text: '$100.00'
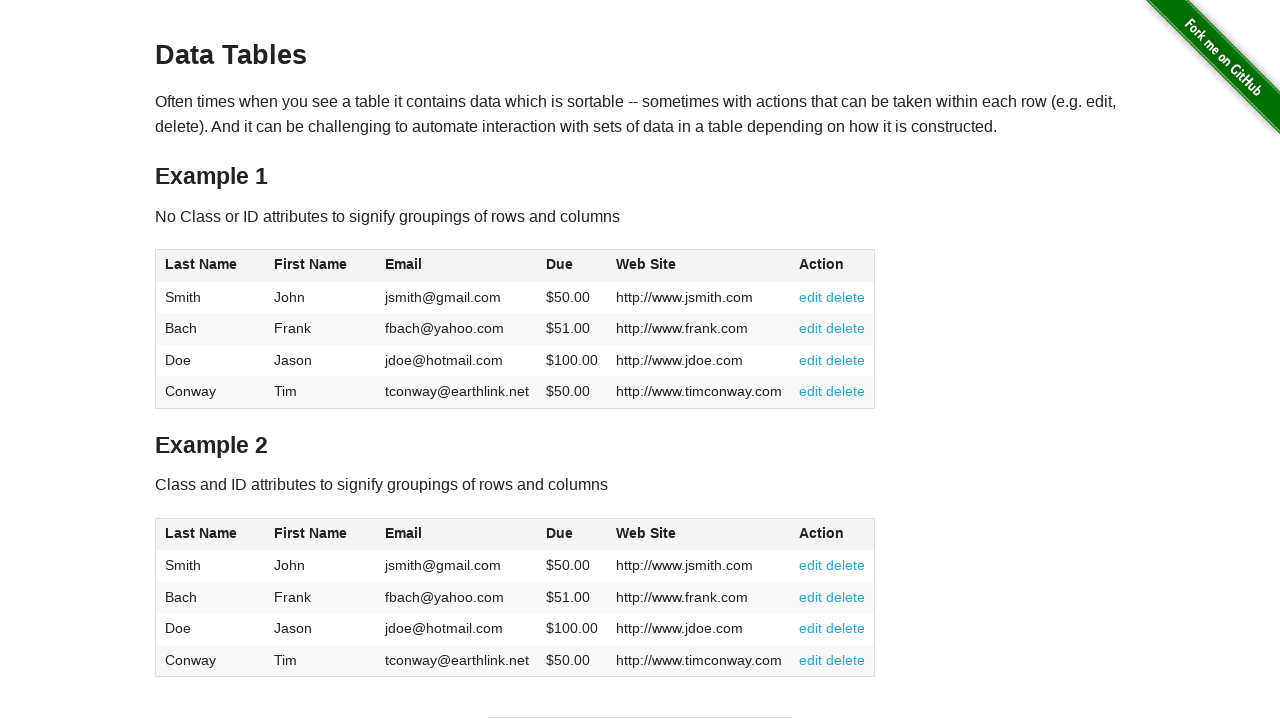

Verified cell contains text: 'http://www.jdoe.com'
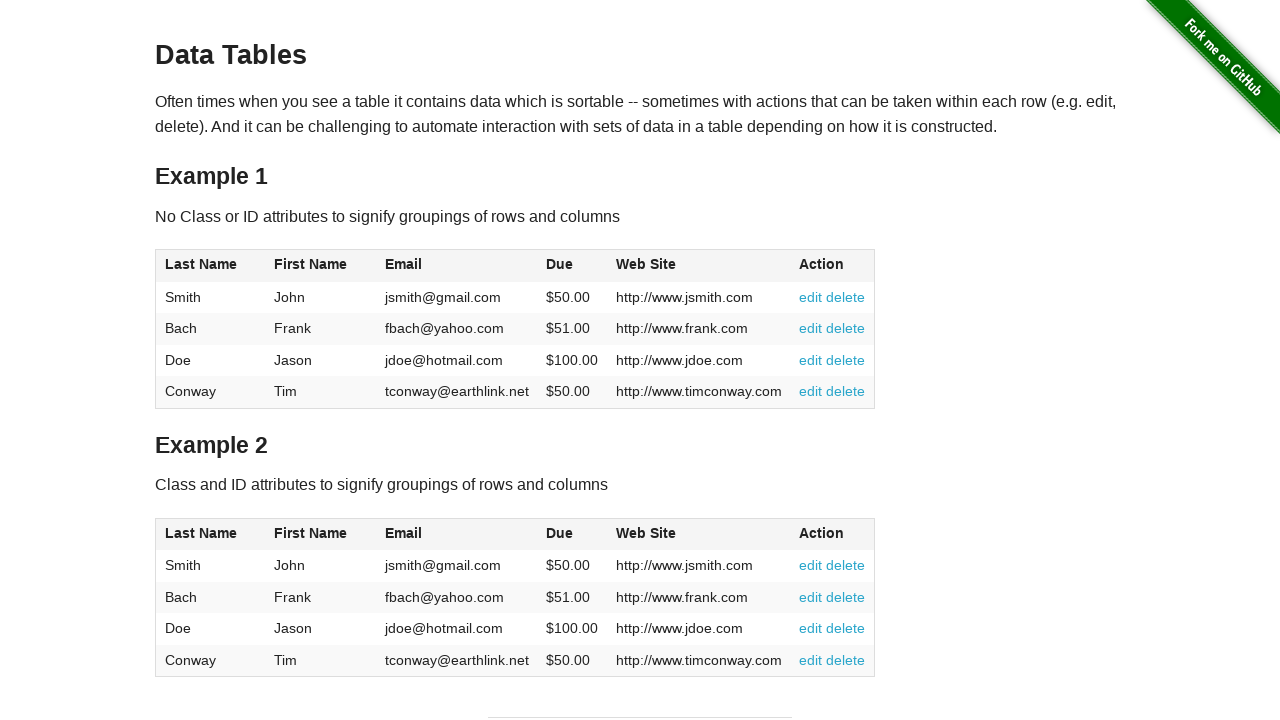

Verified cell contains text: '
          edit
          delete
        '
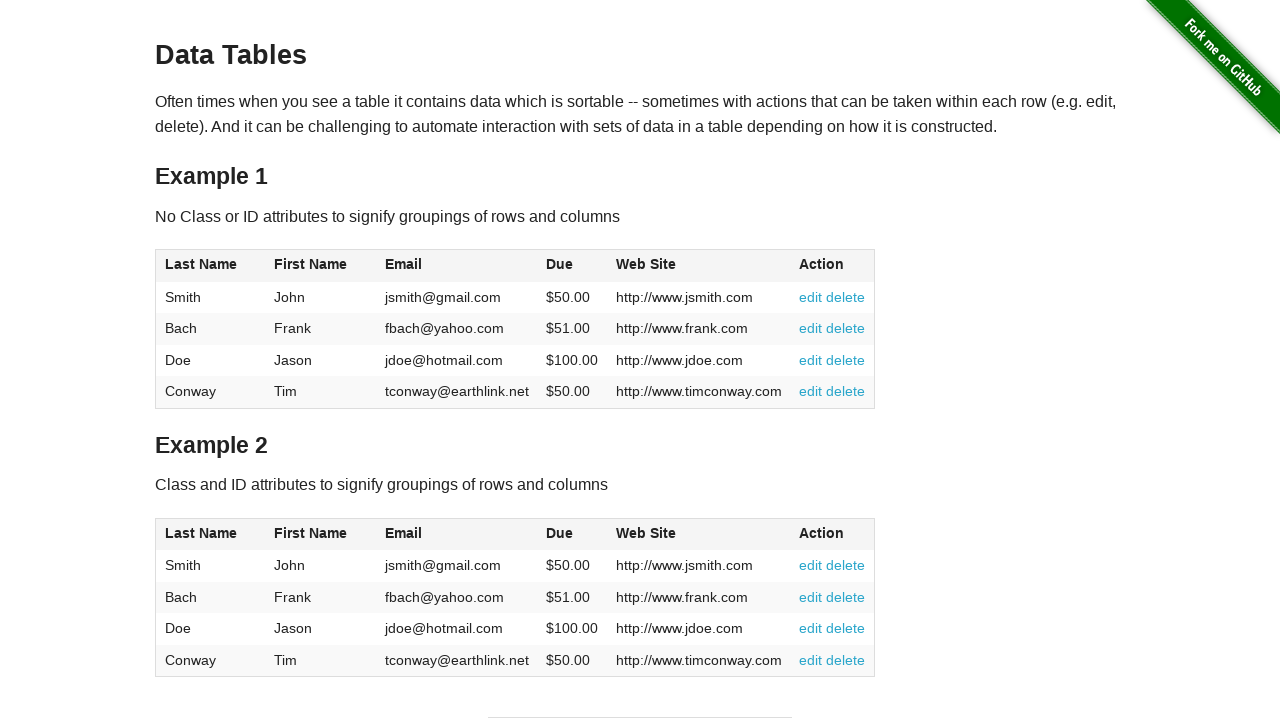

Verified cell contains text: 'Conway'
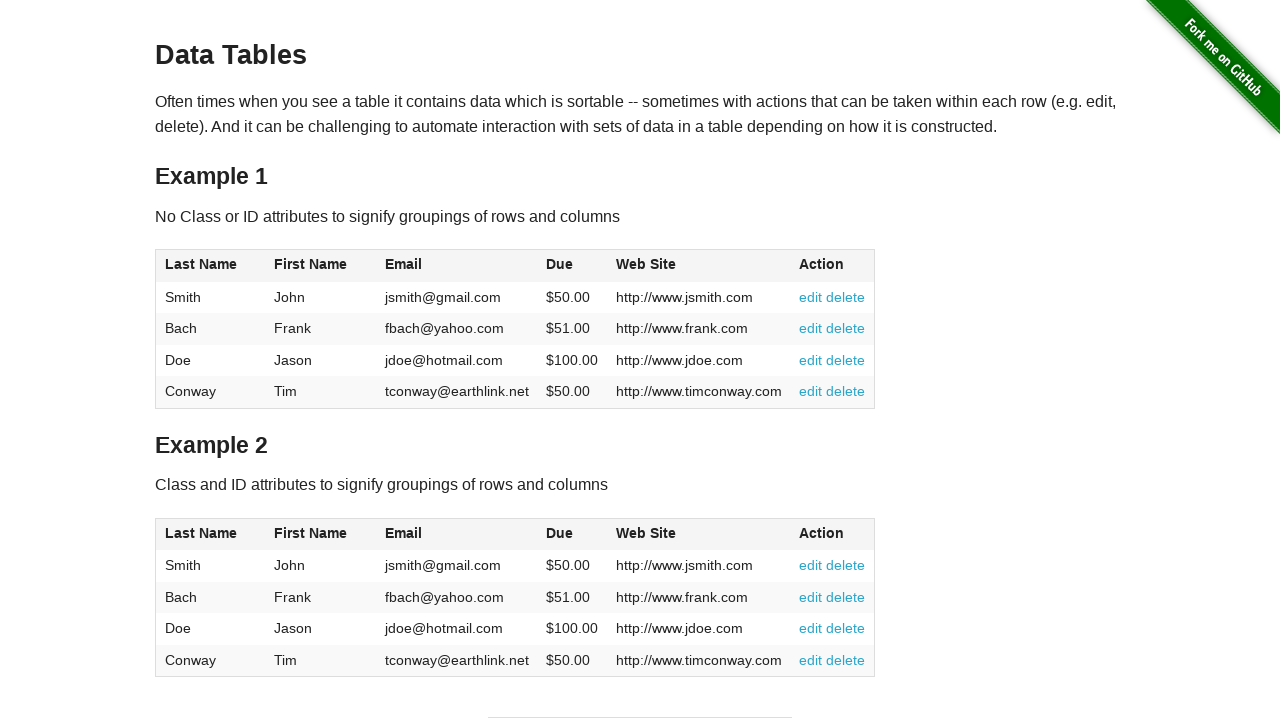

Verified cell contains text: 'Tim'
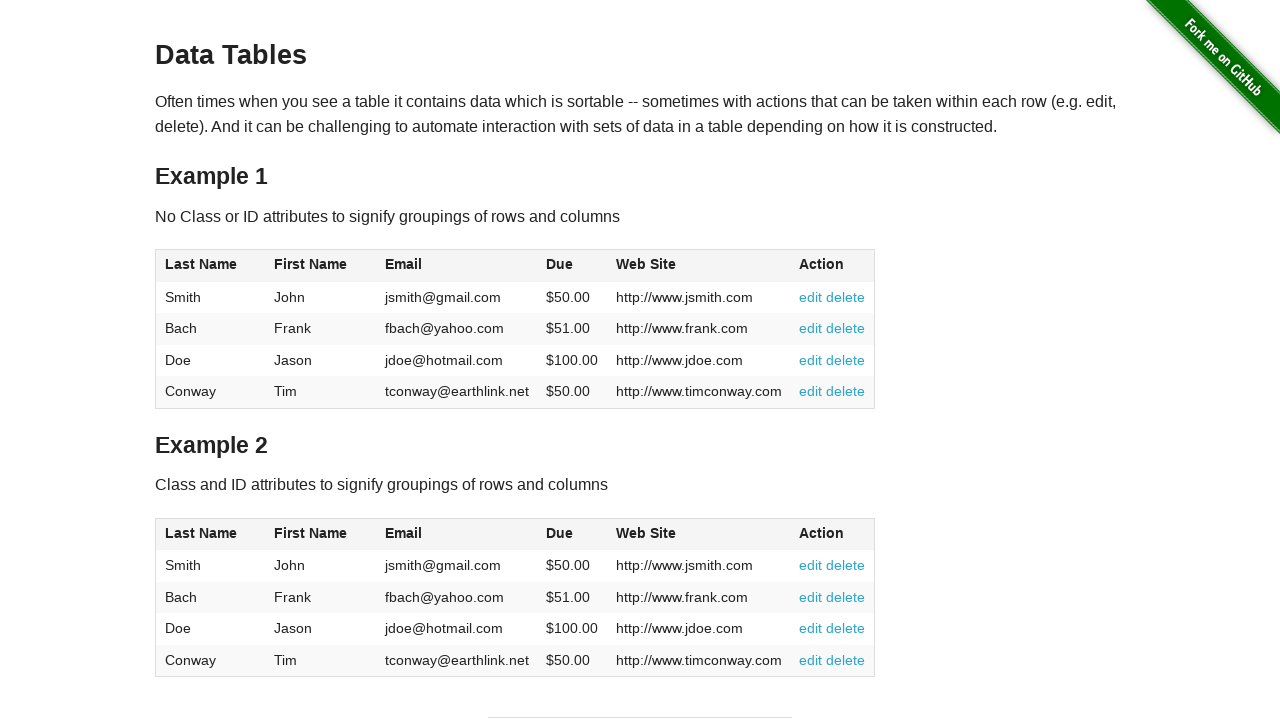

Verified cell contains text: 'tconway@earthlink.net'
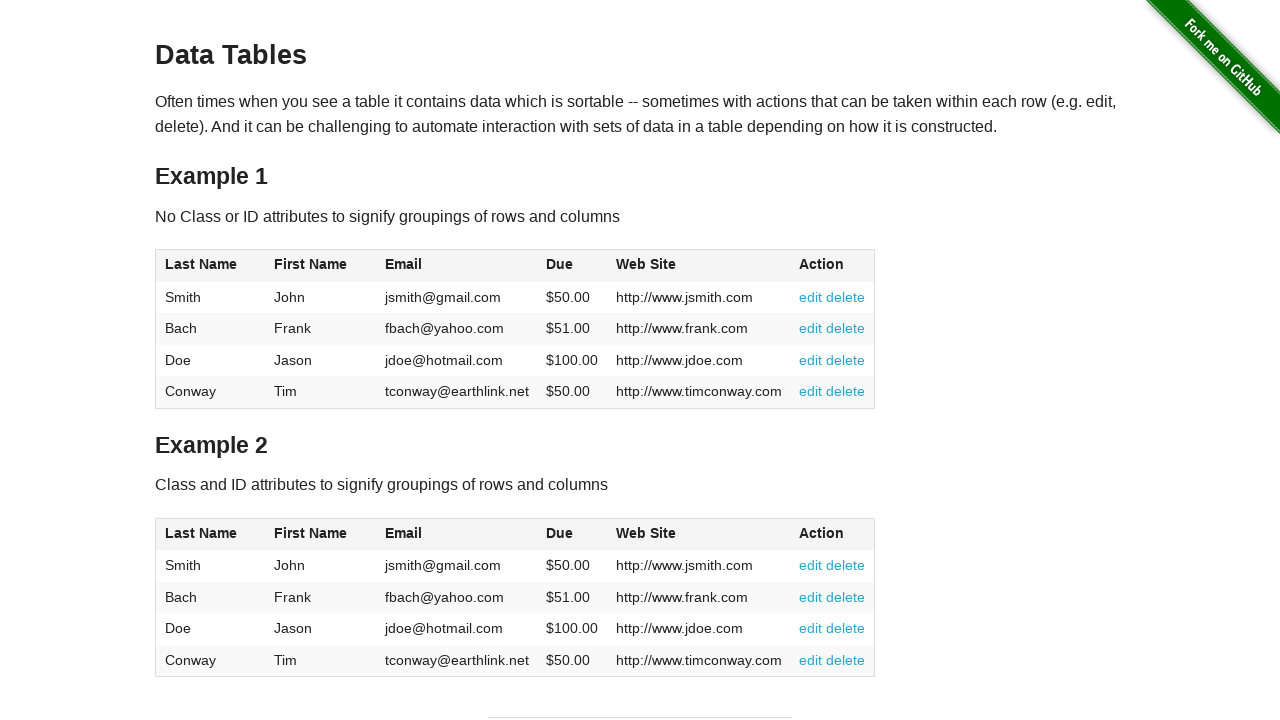

Verified cell contains text: '$50.00'
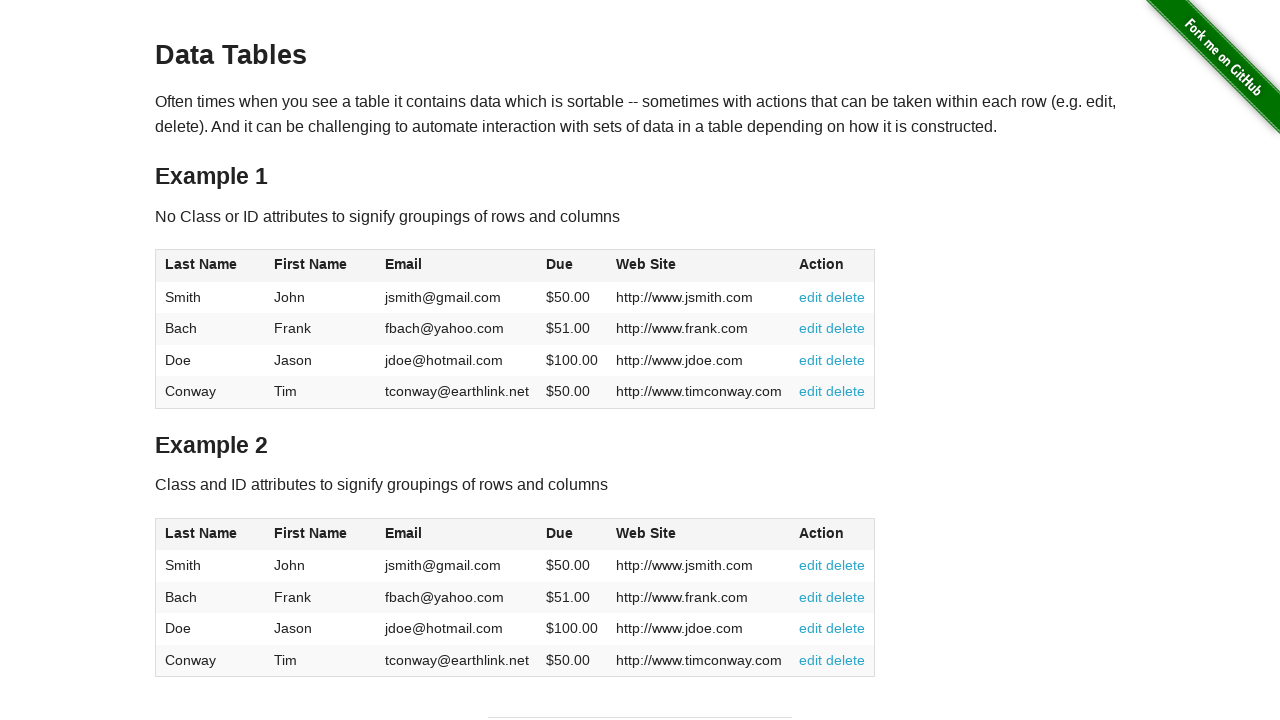

Verified cell contains text: 'http://www.timconway.com'
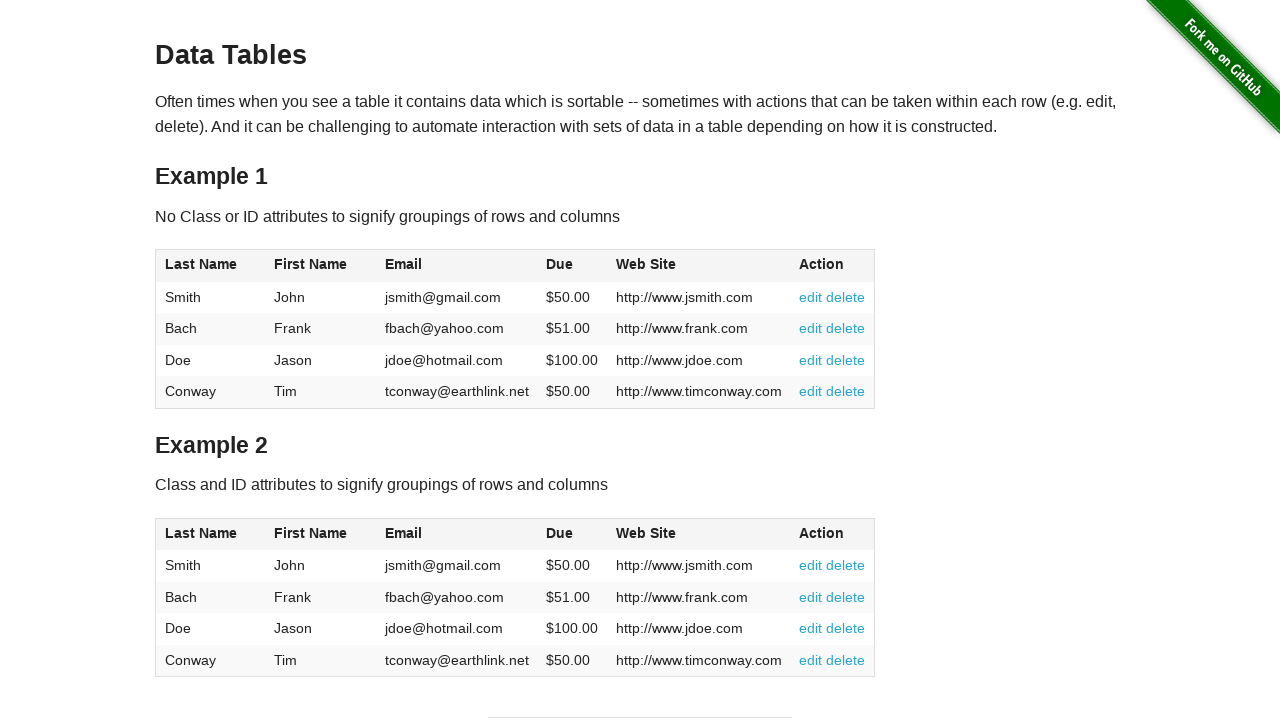

Verified cell contains text: '
          edit
          delete
        '
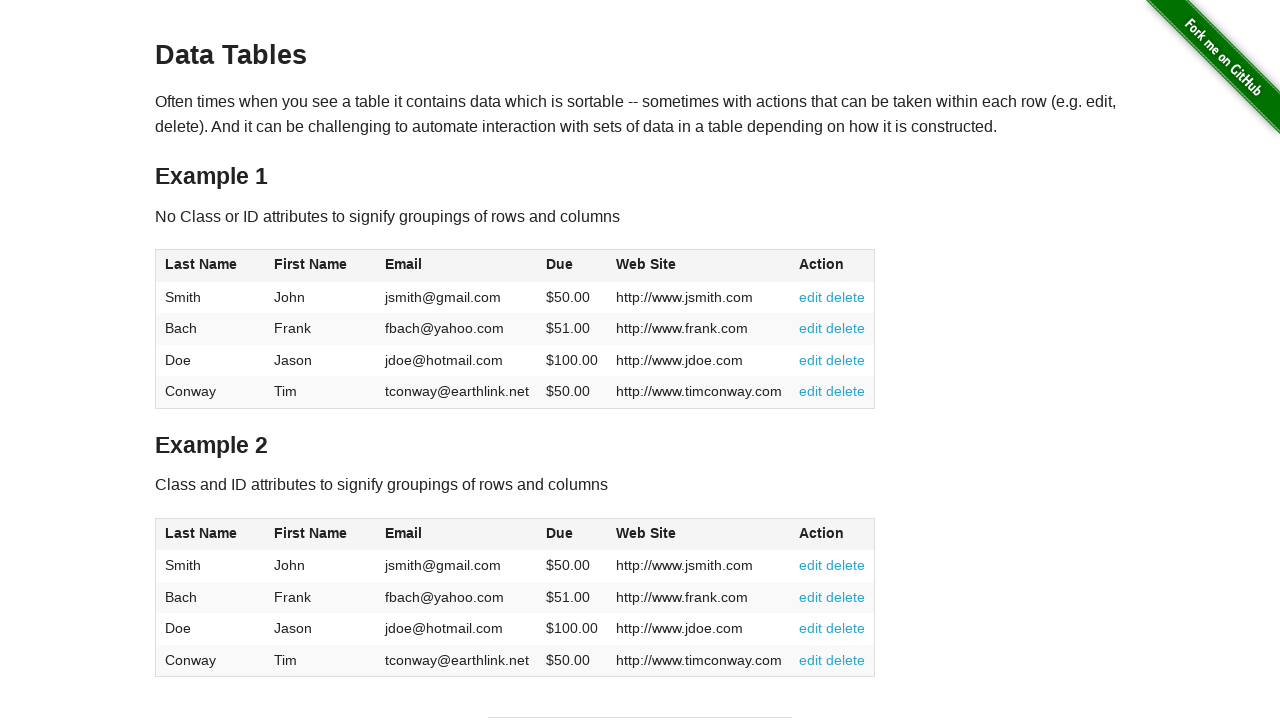

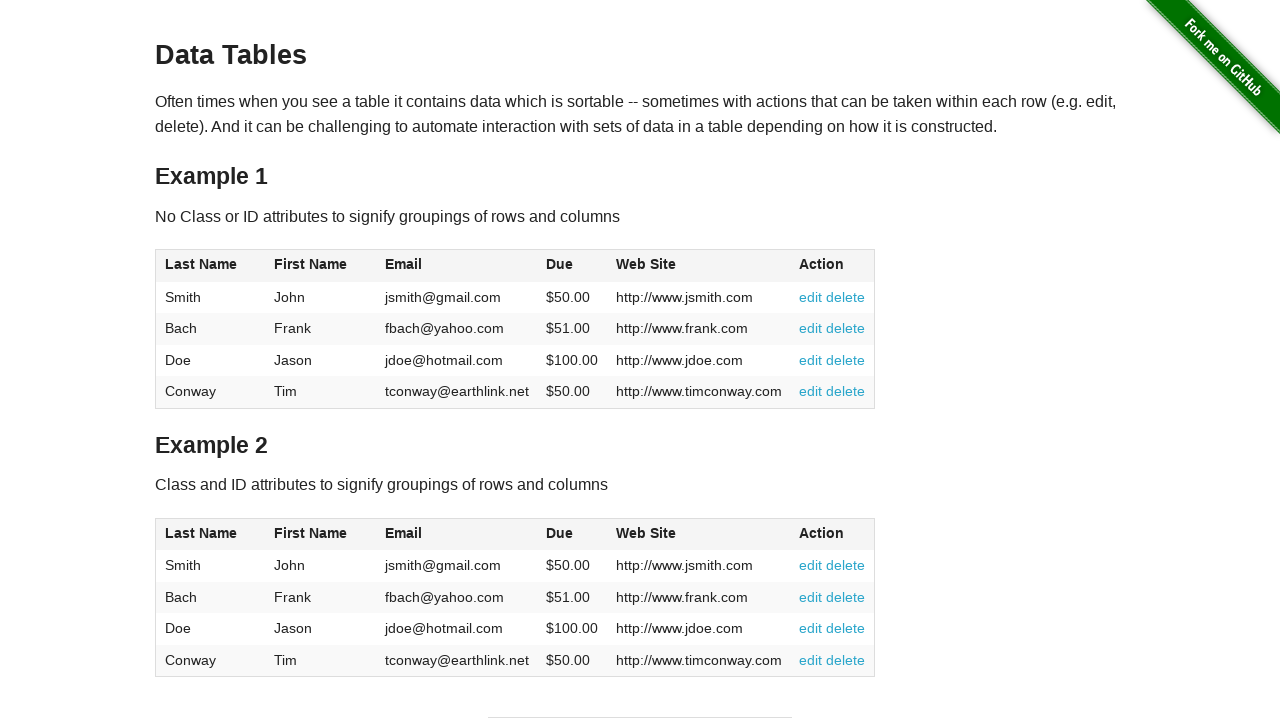